Tests navigation to the Downloads page on selenium.dev and performs a right-click action on the Downloads heading

Starting URL: https://www.selenium.dev

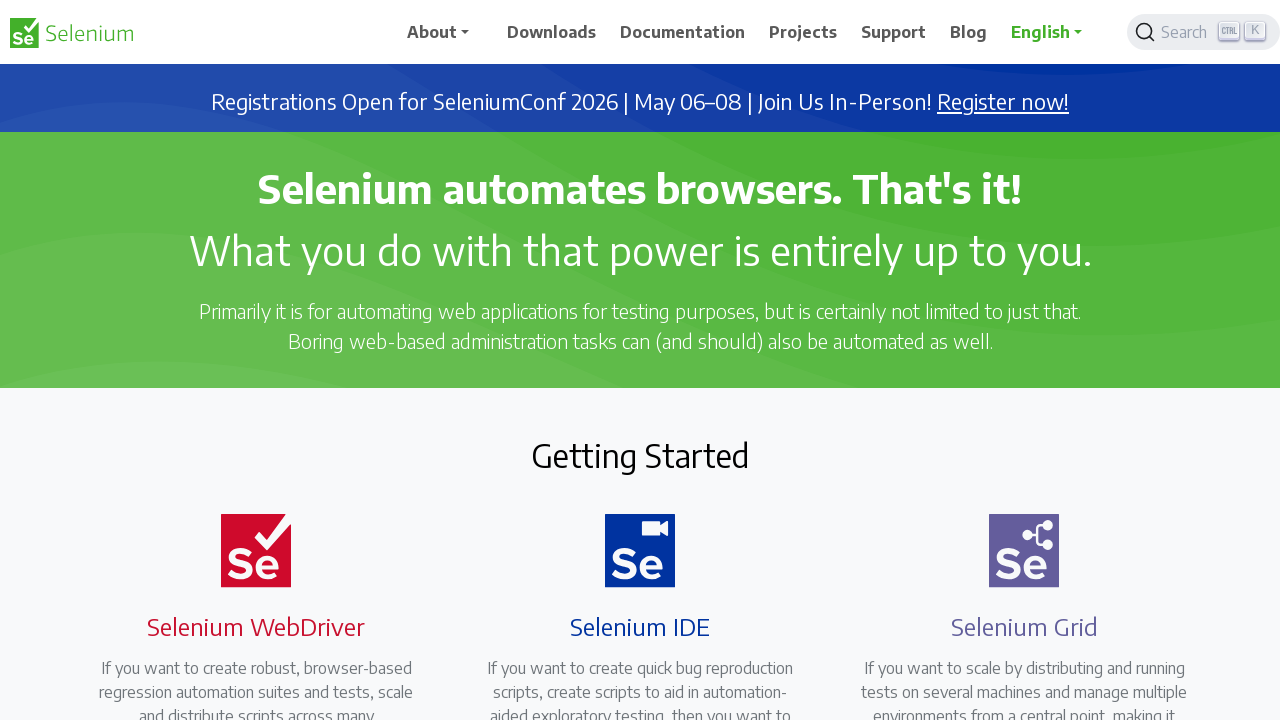

Clicked on Downloads link in navigation at (552, 32) on xpath=//span[.='Downloads']
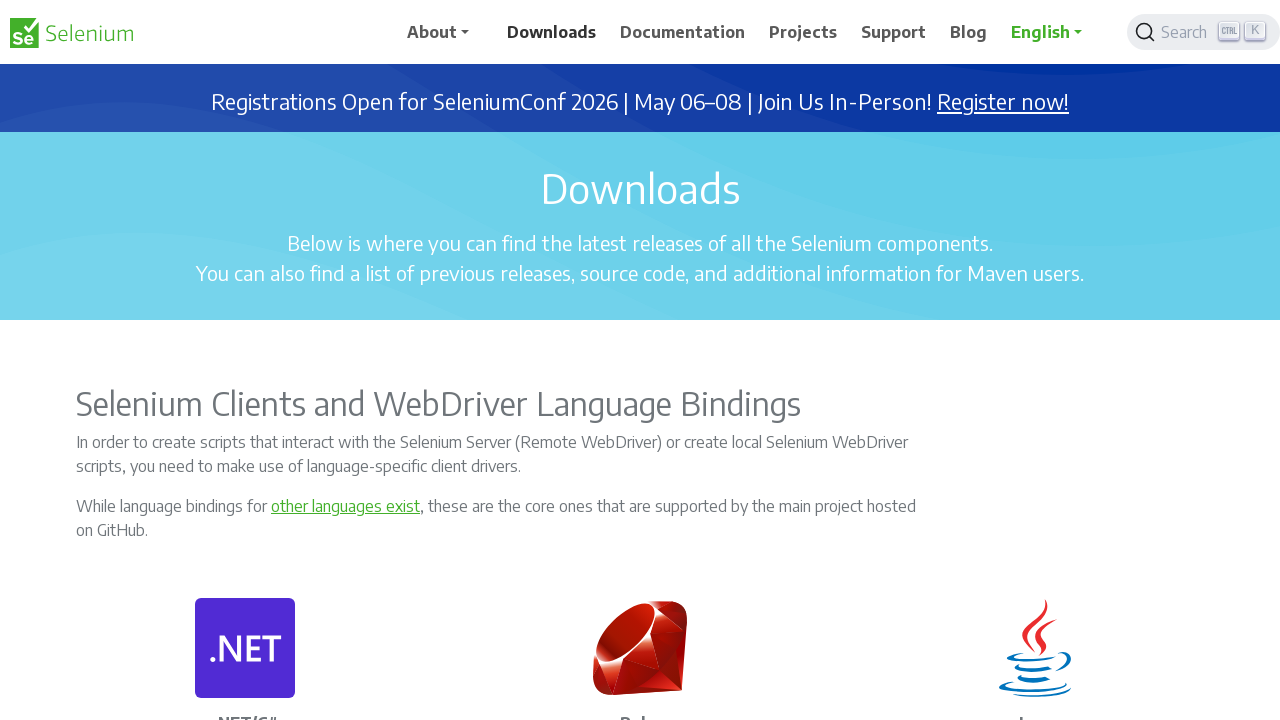

Downloads page loaded and Downloads heading became visible
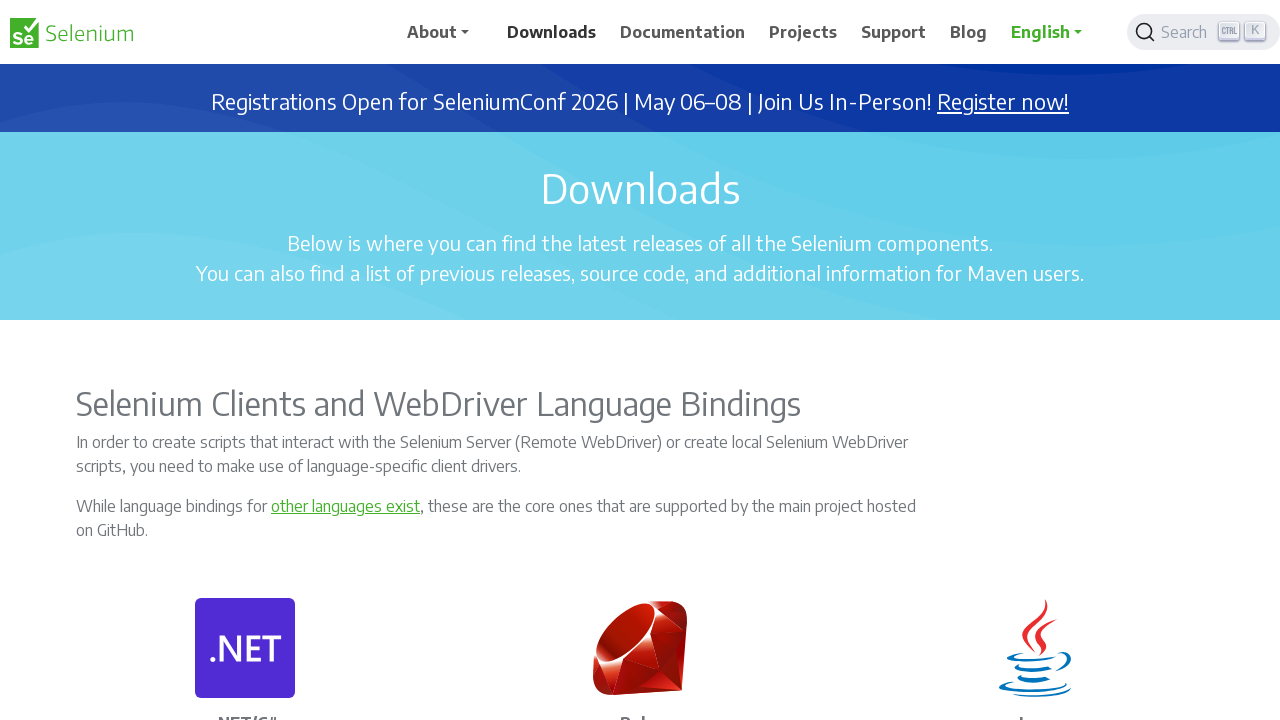

Right-clicked on Downloads heading to open context menu at (640, 188) on //h1[.='Downloads']
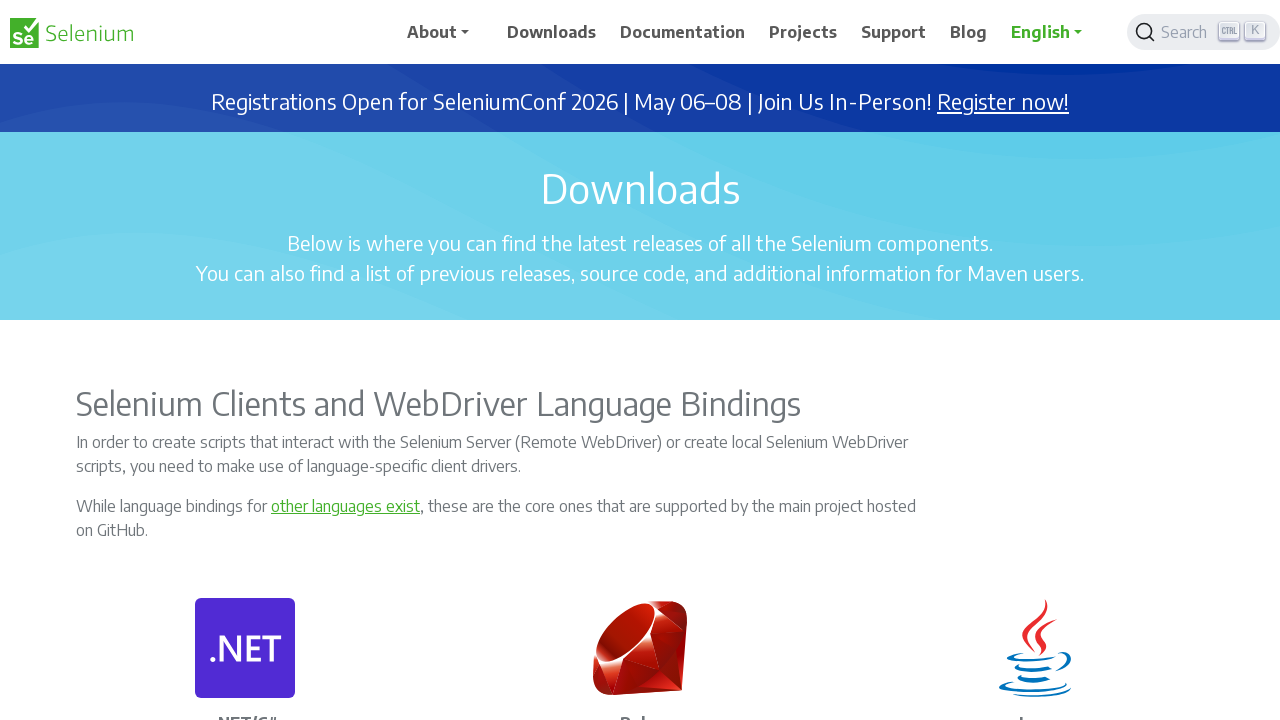

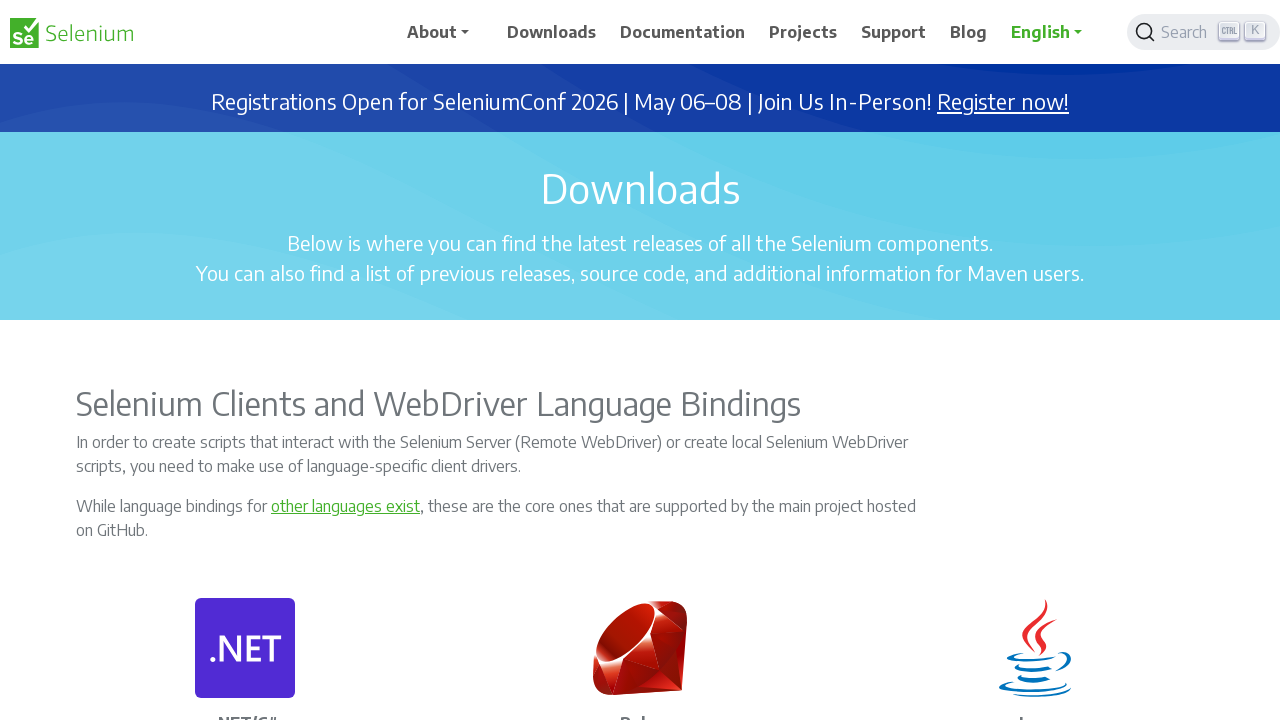